Tests JavaScript confirm dialog by clicking a button, accepting the confirm, and verifying the success message

Starting URL: https://popageorgianvictor.github.io/PUBLISHED-WEBPAGES/alert_confirm_prompt

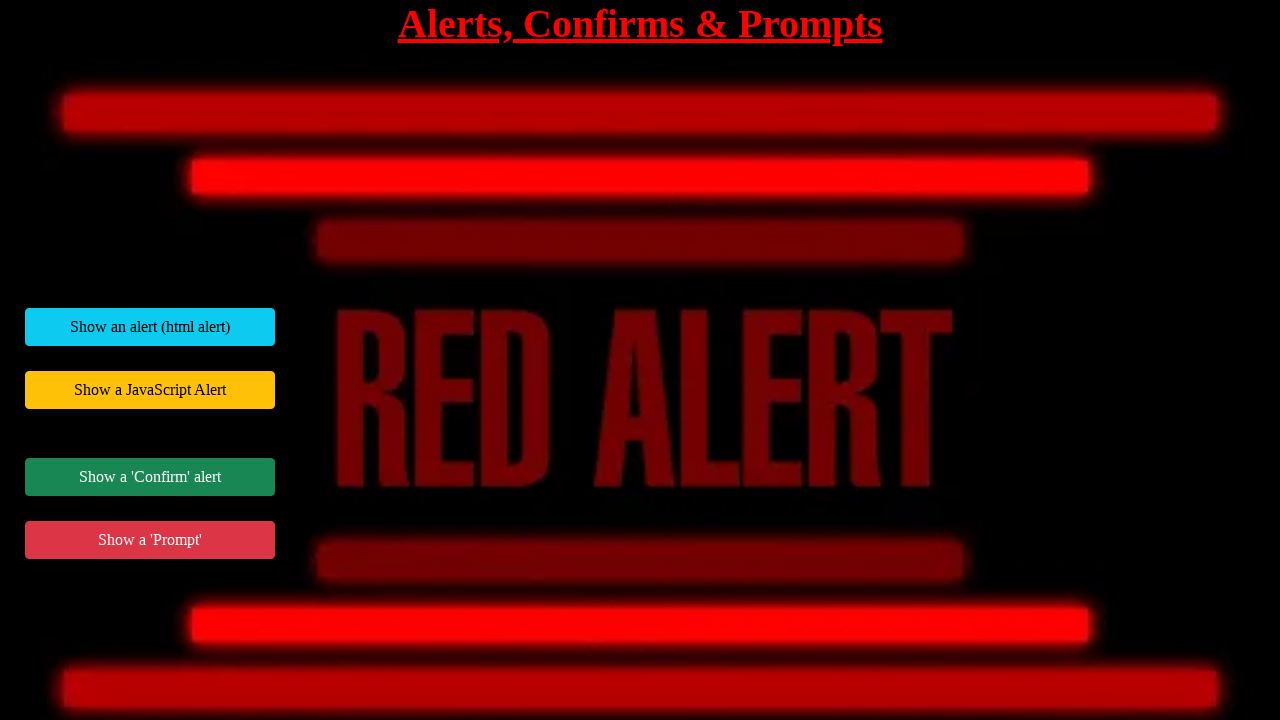

Set up dialog handler to accept confirm dialogs
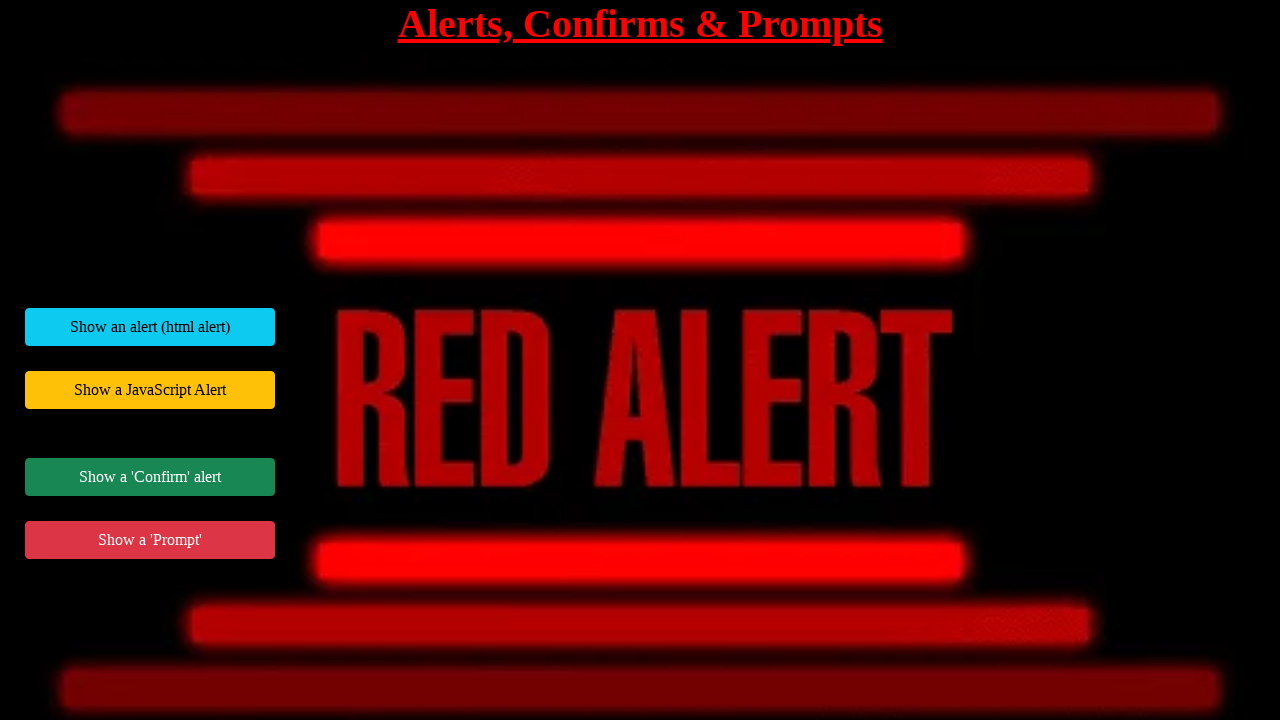

Clicked the JS confirm button at (150, 477) on div#jsConfirmExample button
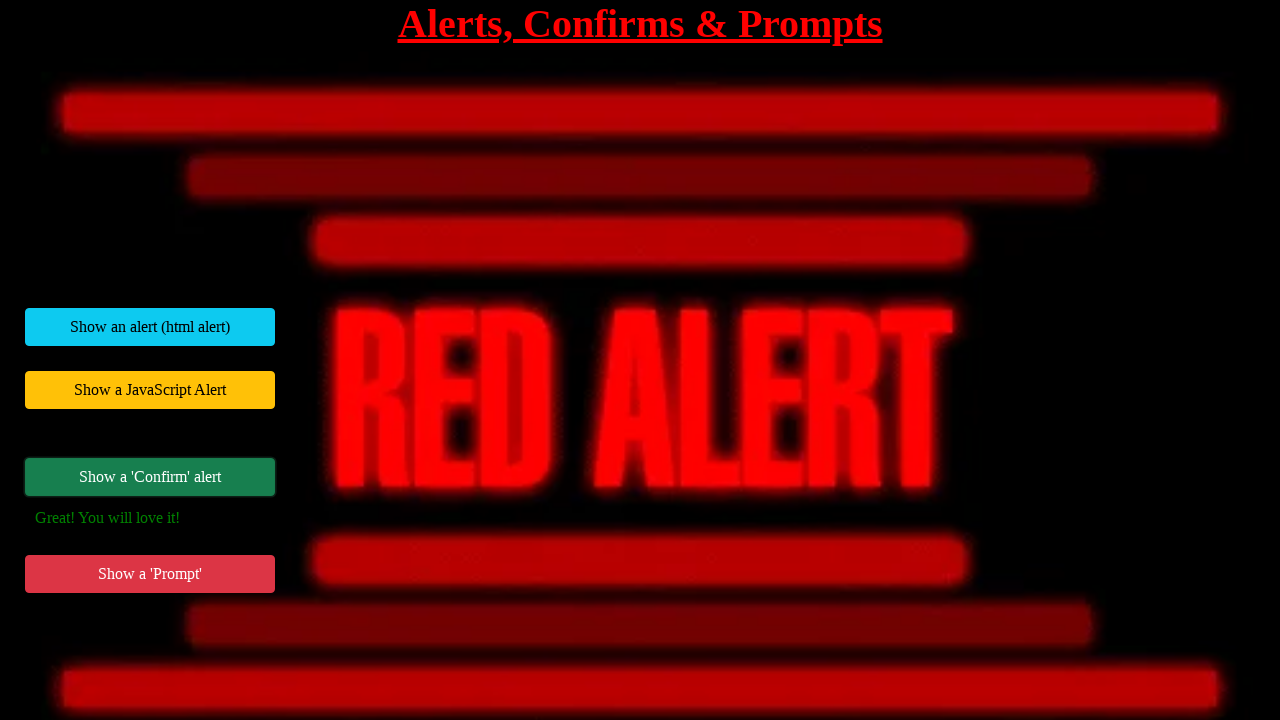

Waited for response message to appear
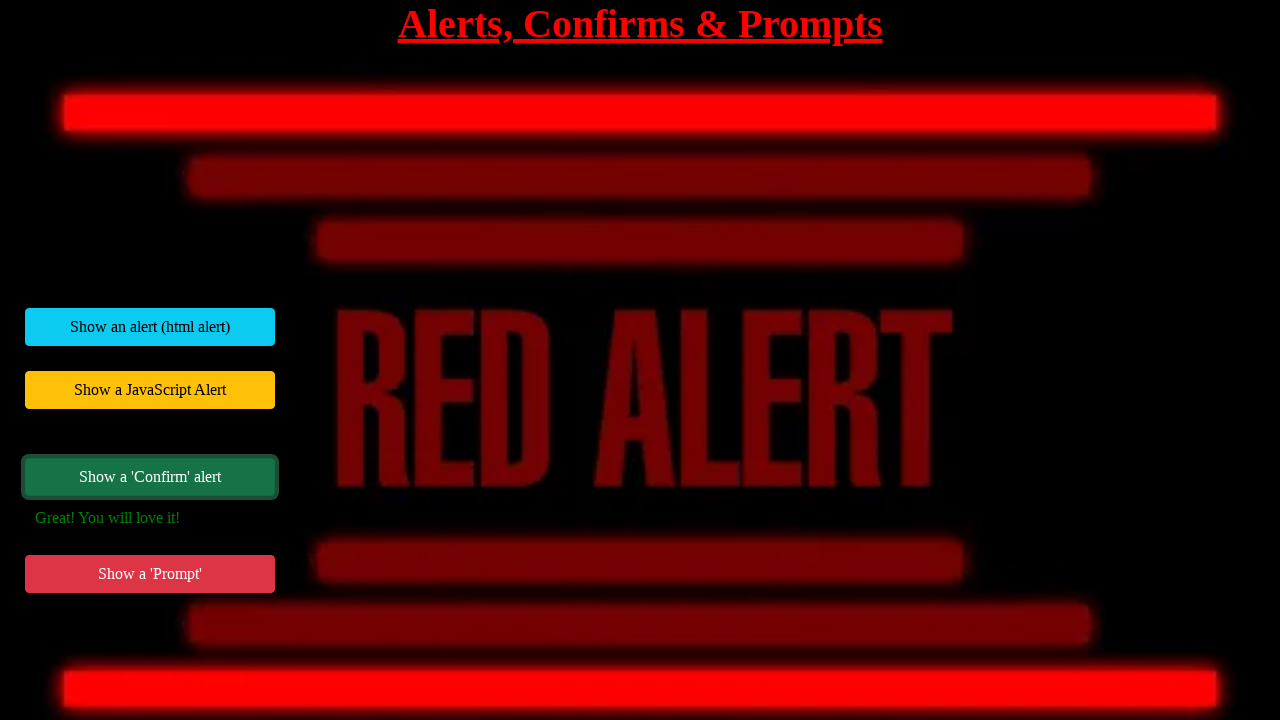

Retrieved response message text content
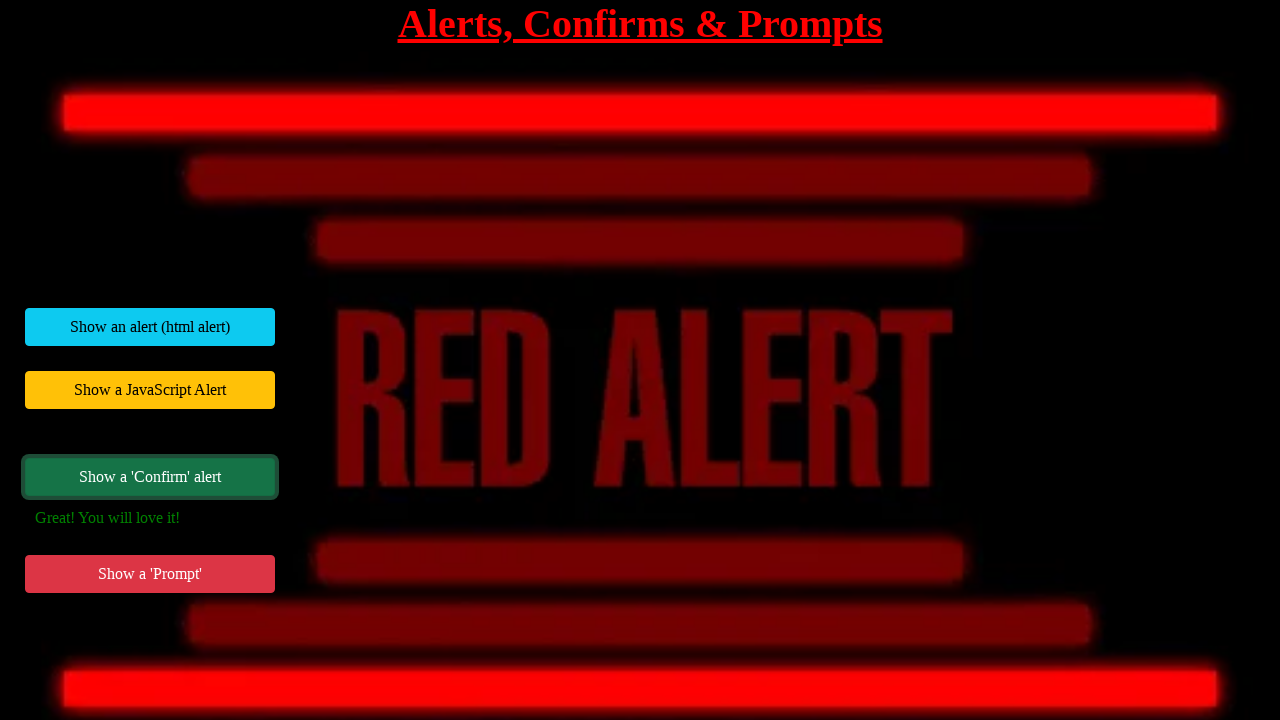

Verified success message after accepting confirm dialog
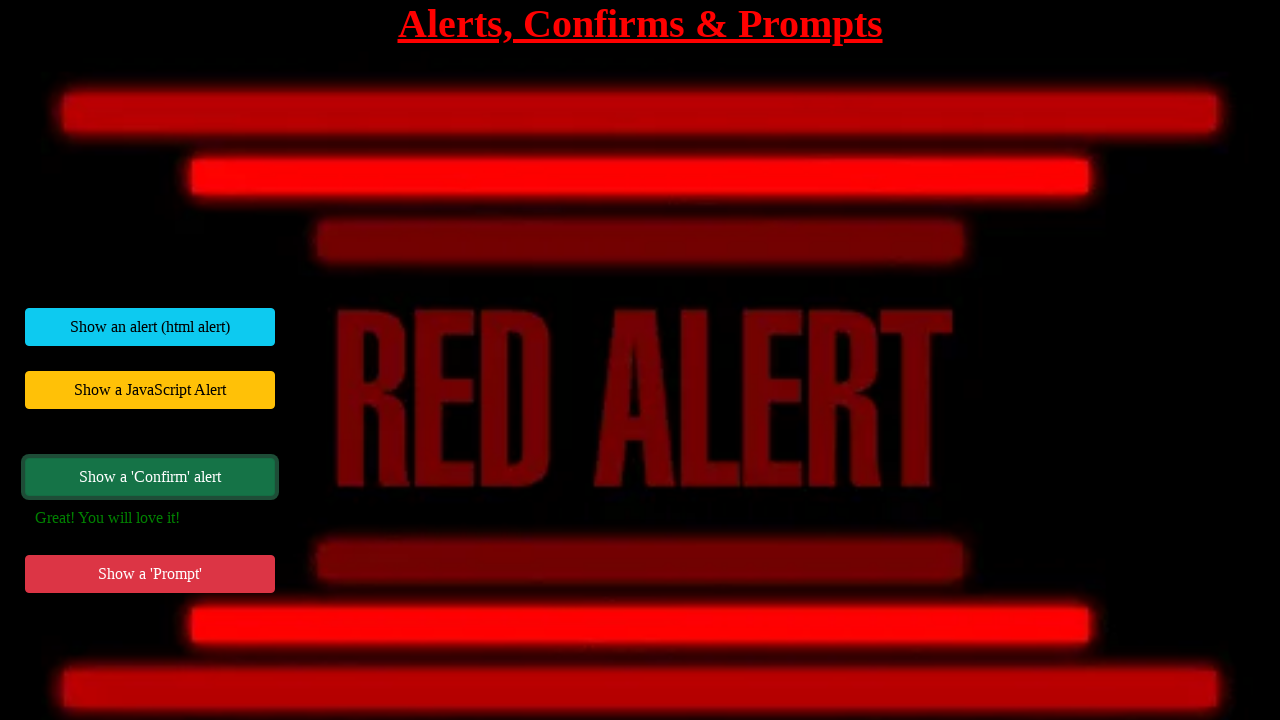

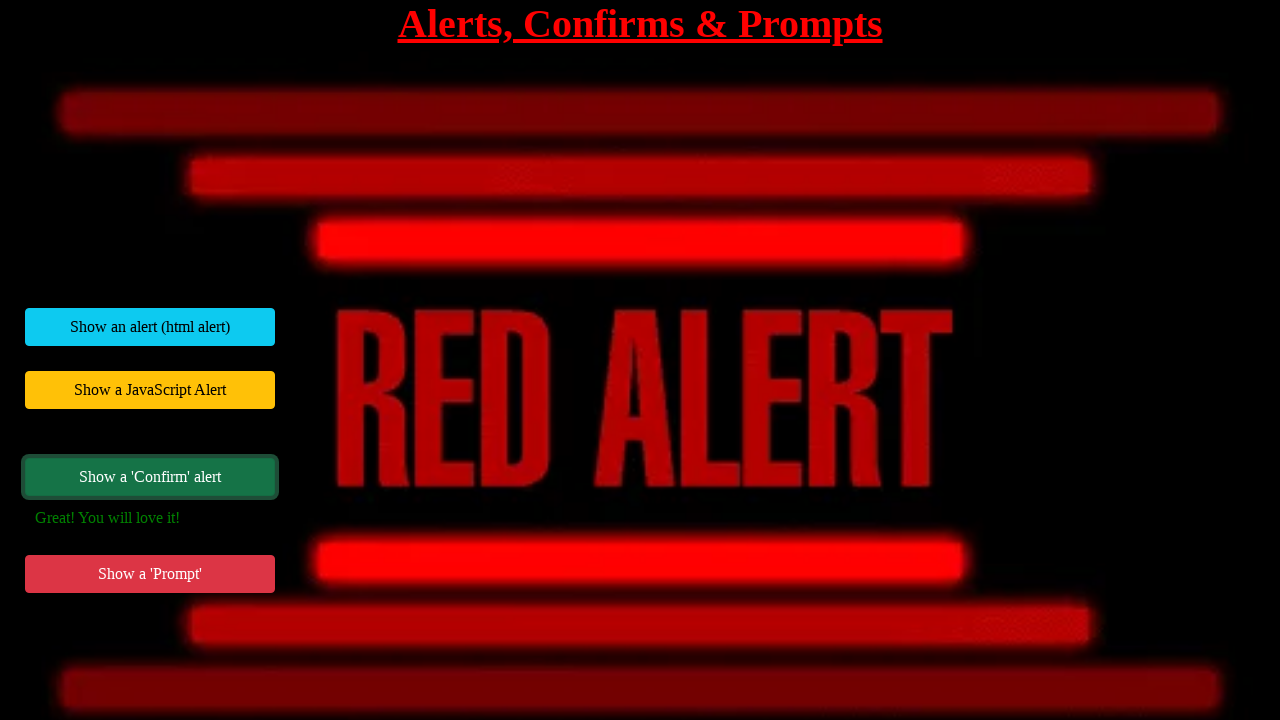